Tests a slow calculator by setting a delay, performing a calculation (7 + 8), and waiting for the result to appear

Starting URL: https://bonigarcia.dev/selenium-webdriver-java/slow-calculator.html

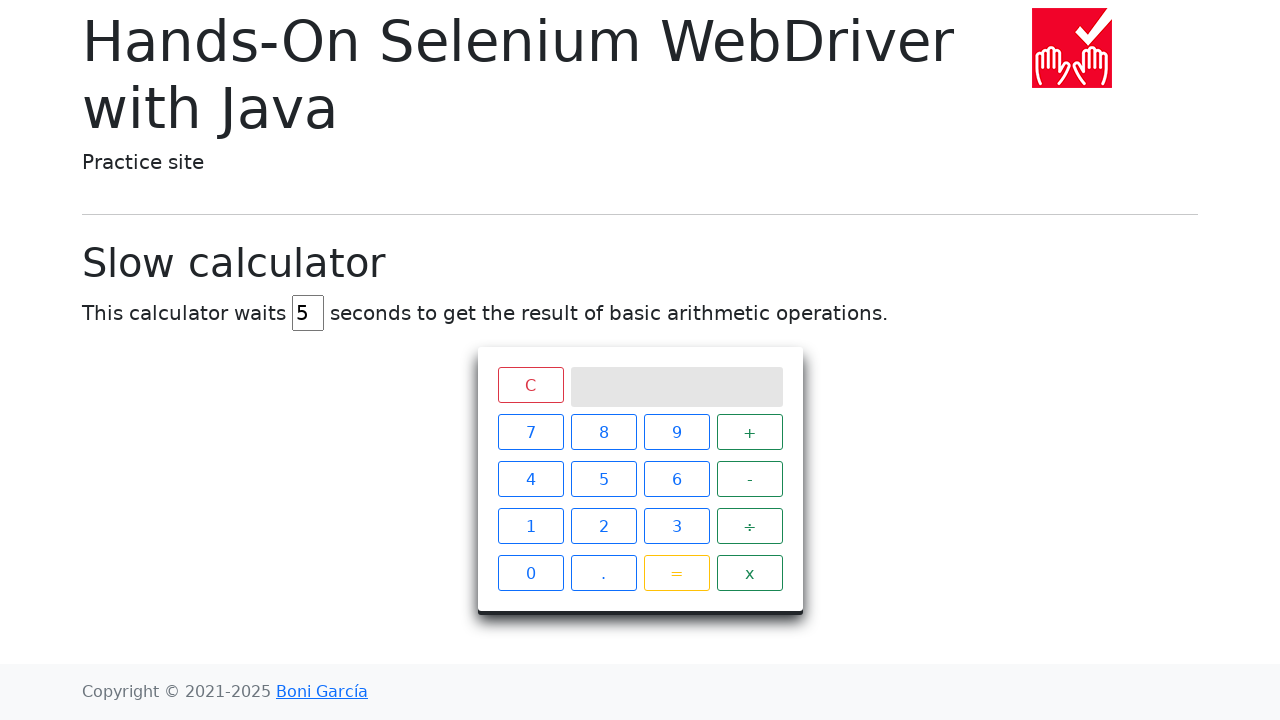

Cleared the delay input field on #delay
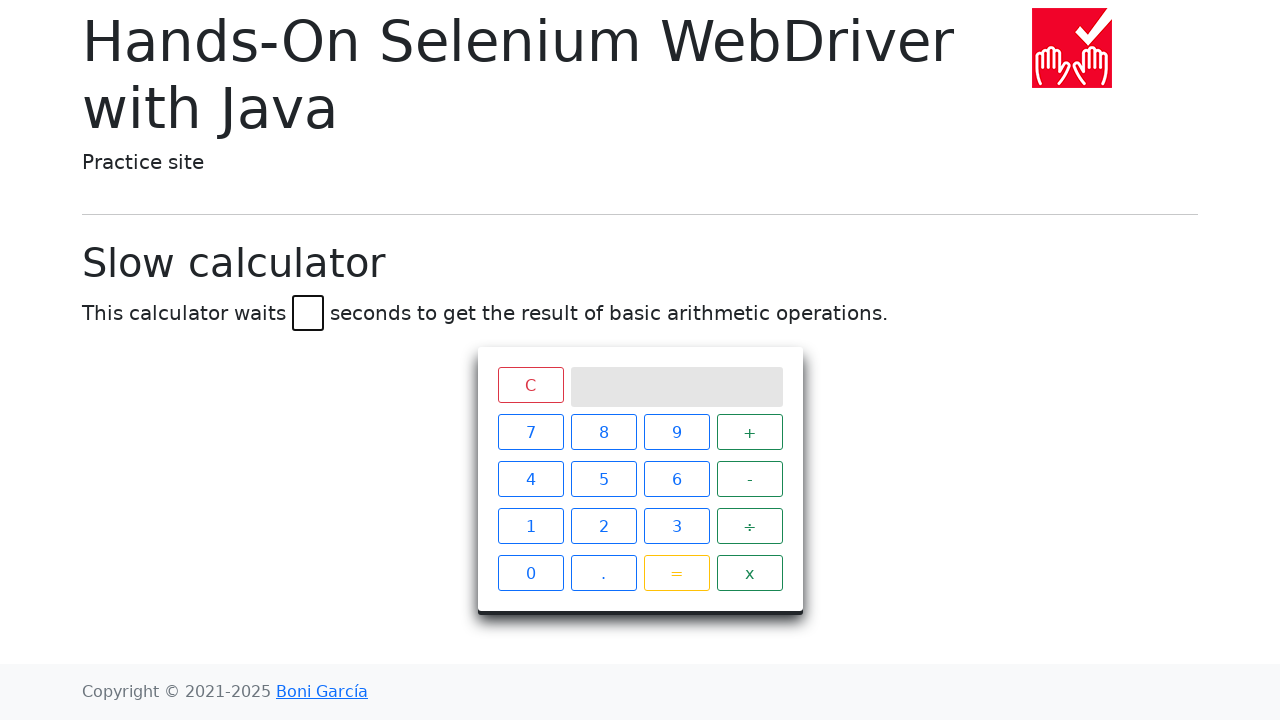

Set delay value to 4 seconds on #delay
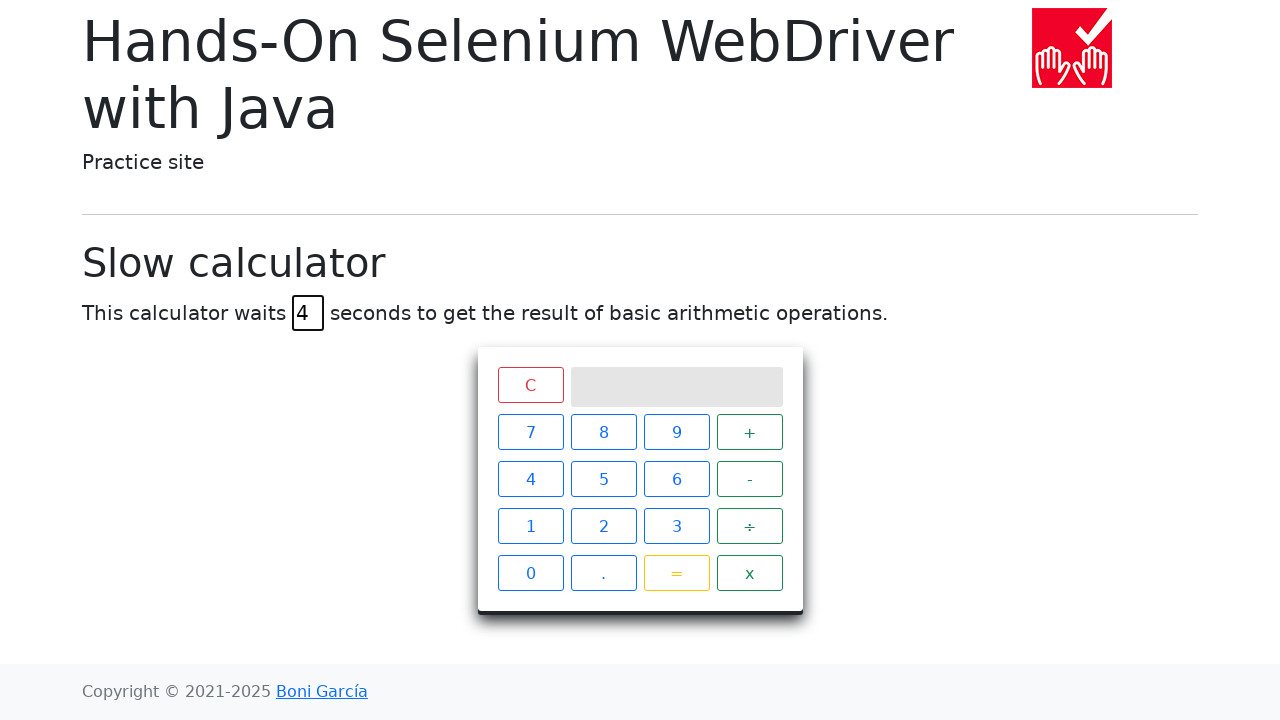

Clicked calculator button 7 at (530, 432) on .keys span:nth-child(1)
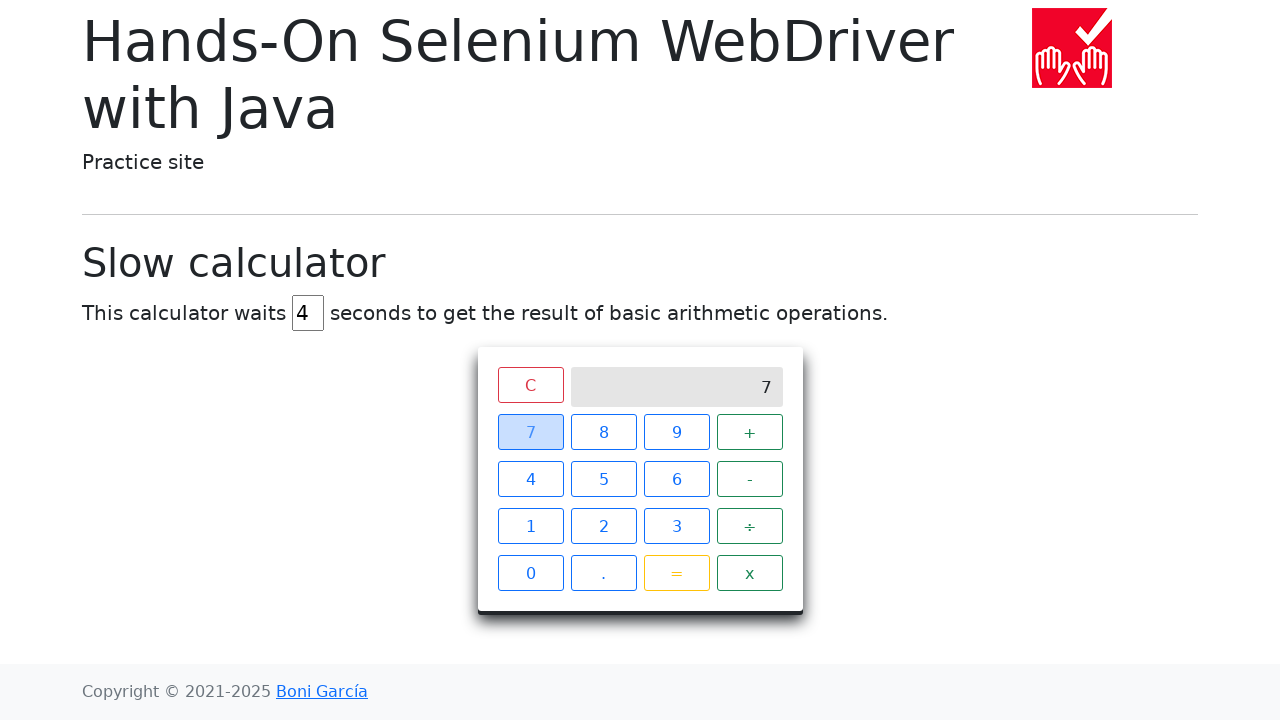

Clicked plus (+) operator at (750, 432) on .keys span:nth-child(4)
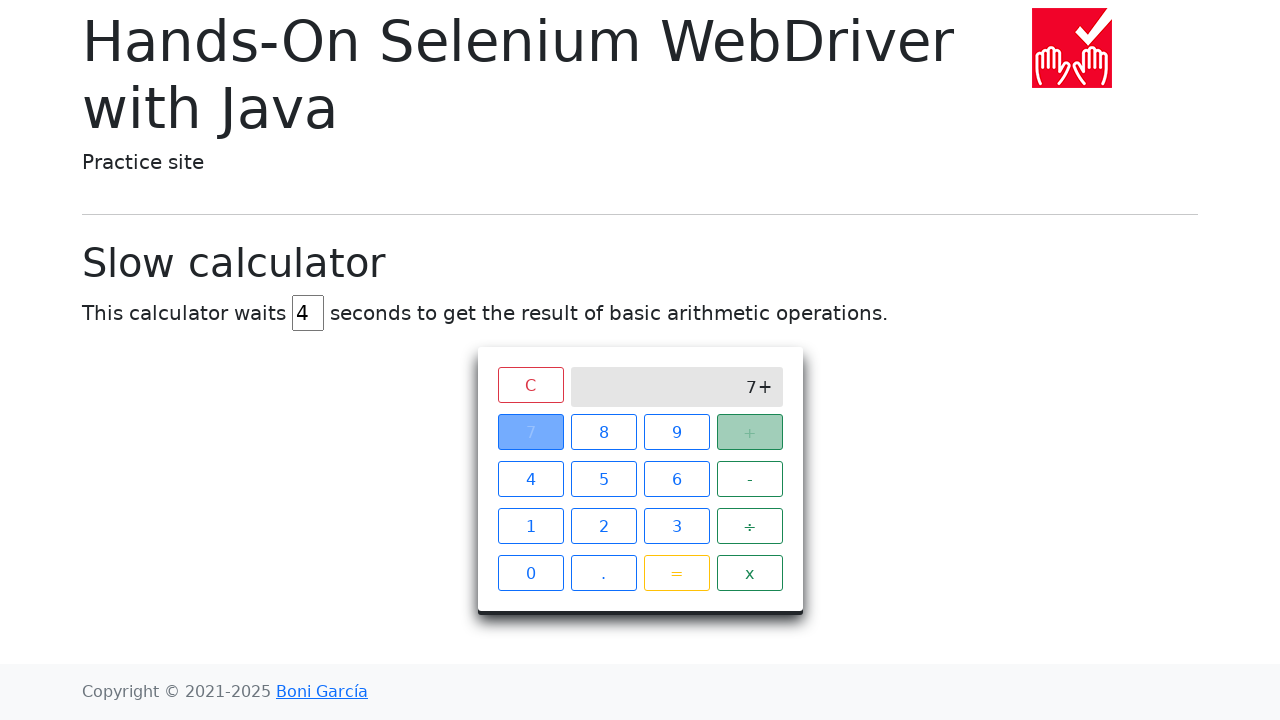

Clicked calculator button 8 at (604, 432) on .keys span:nth-child(2)
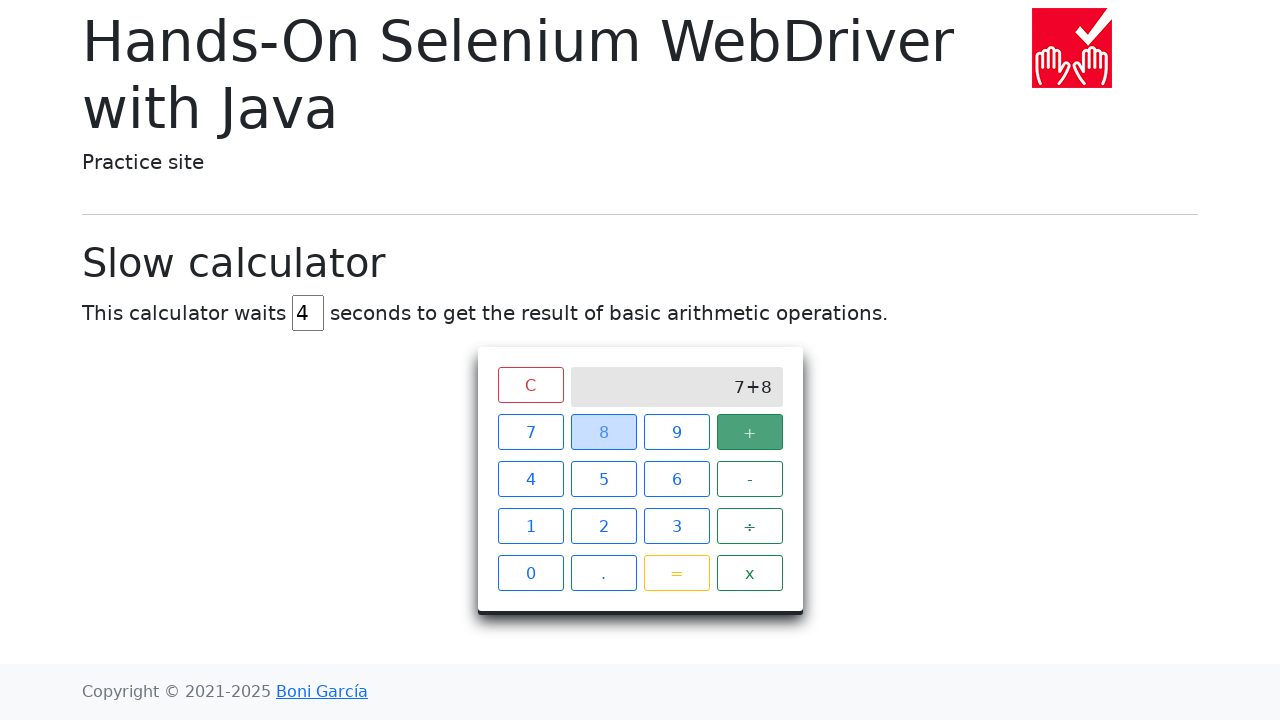

Clicked equals (=) button to execute calculation at (676, 573) on .keys span:nth-child(15)
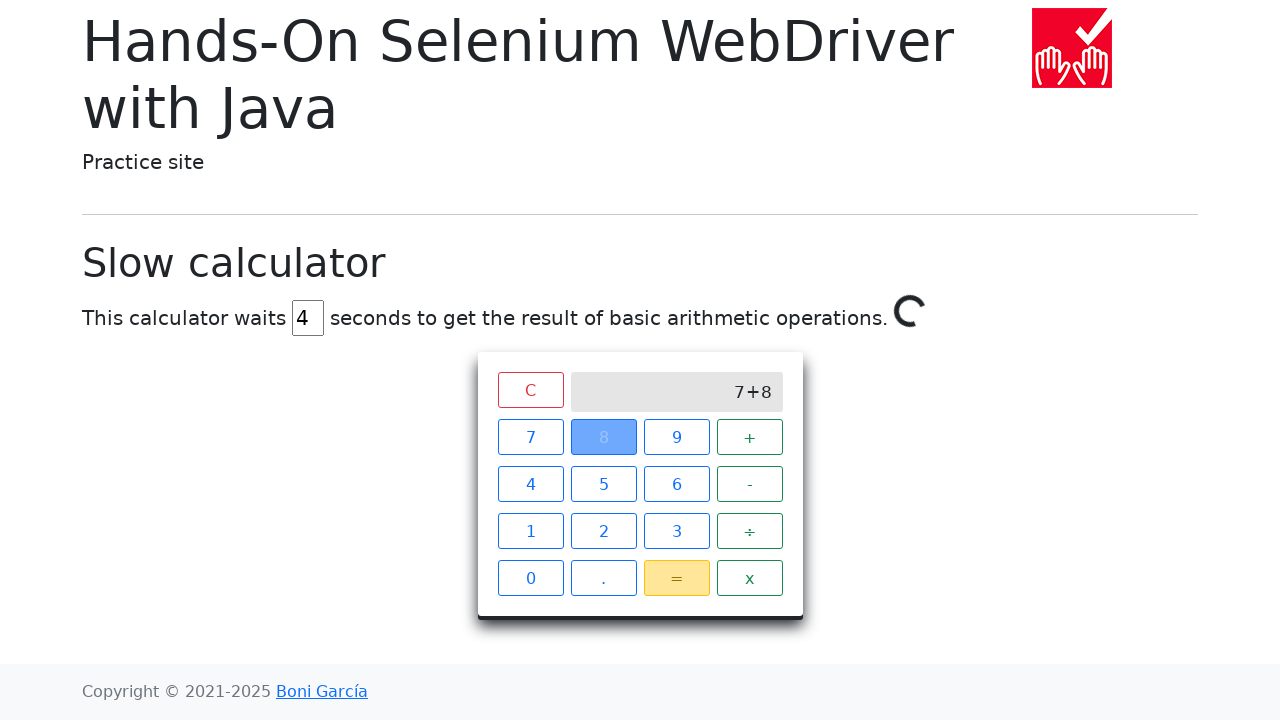

Waited for calculation spinner to disappear - result is ready
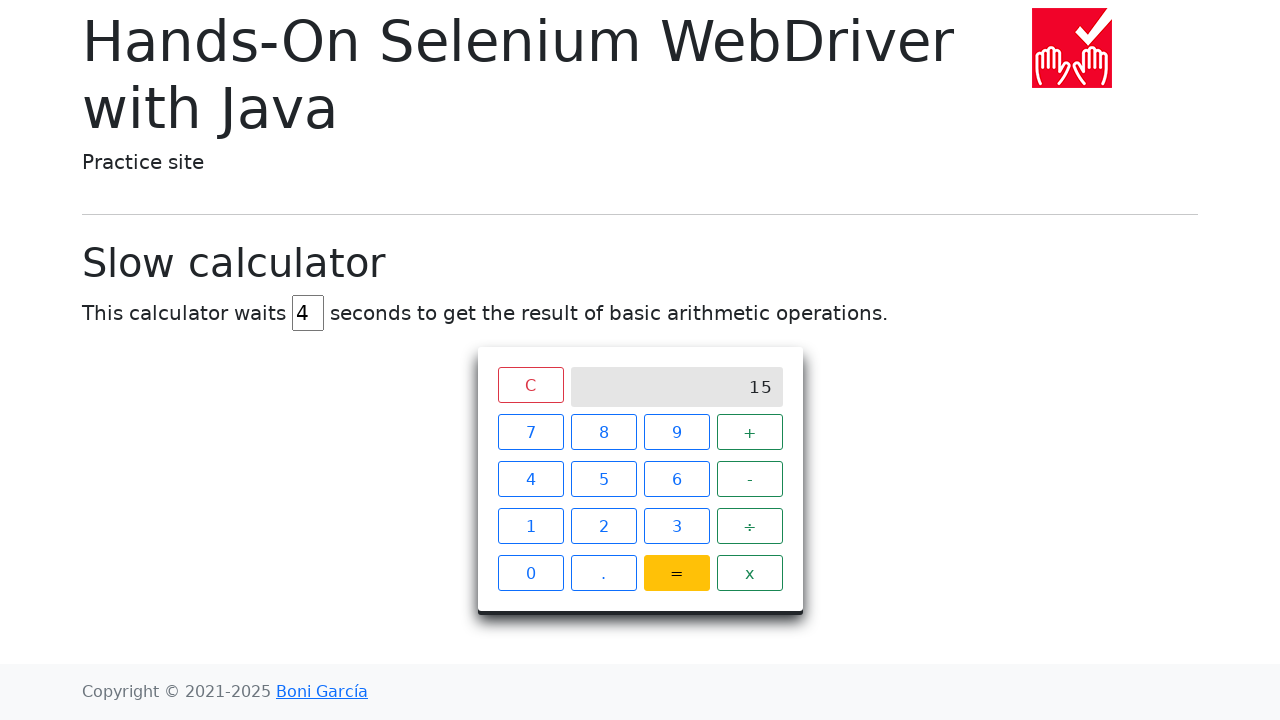

Retrieved calculation result: 15
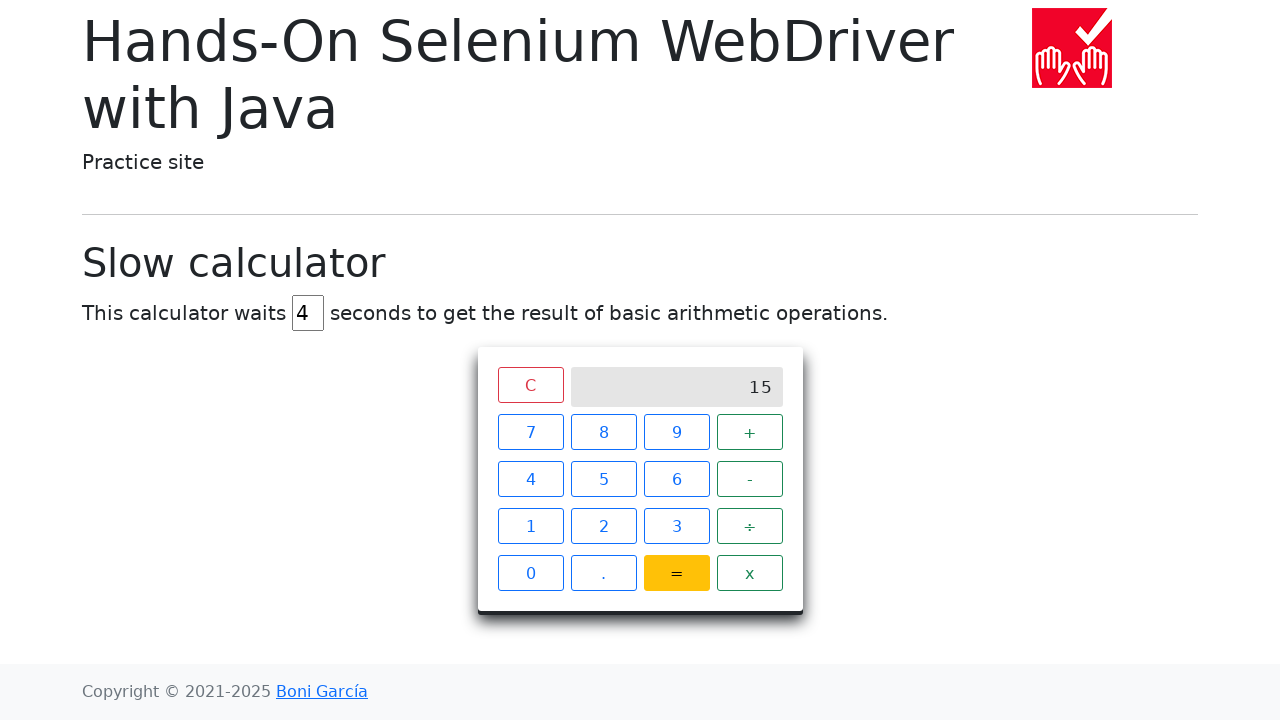

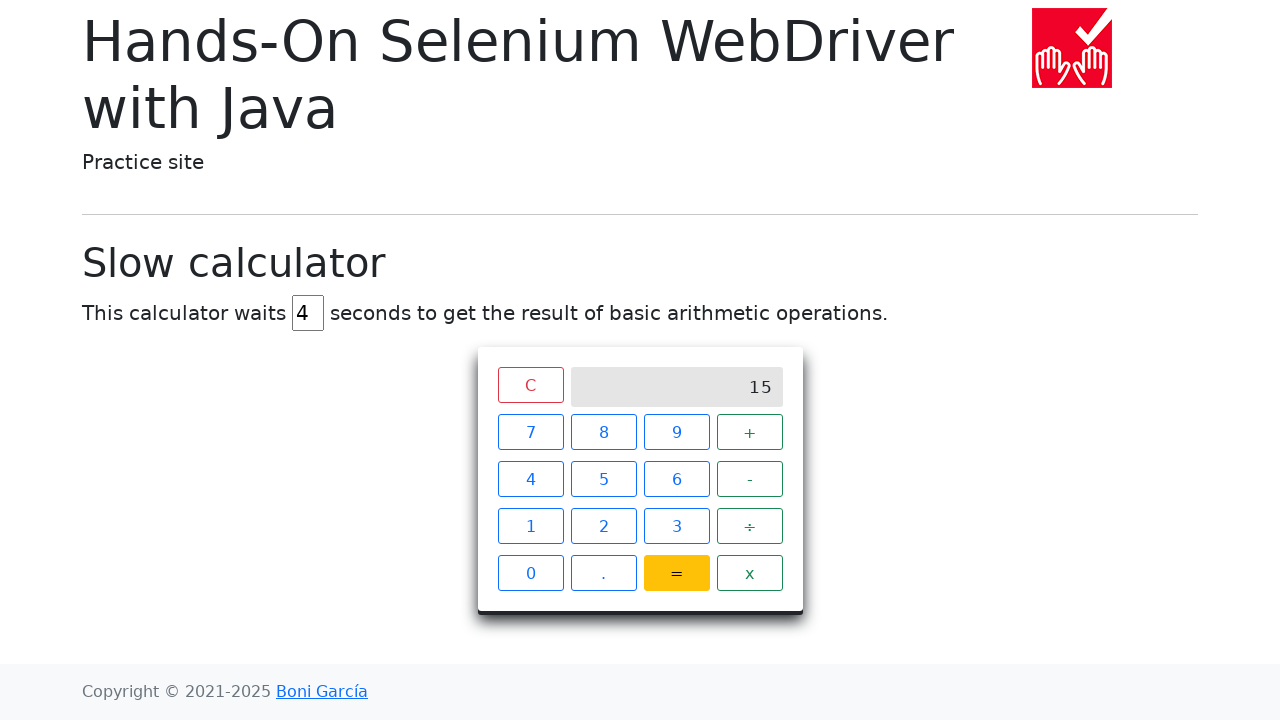